Tests drag and drop functionality on the jQuery UI droppable demo page by dragging an element from source to target location within an iframe

Starting URL: http://jqueryui.com/droppable/

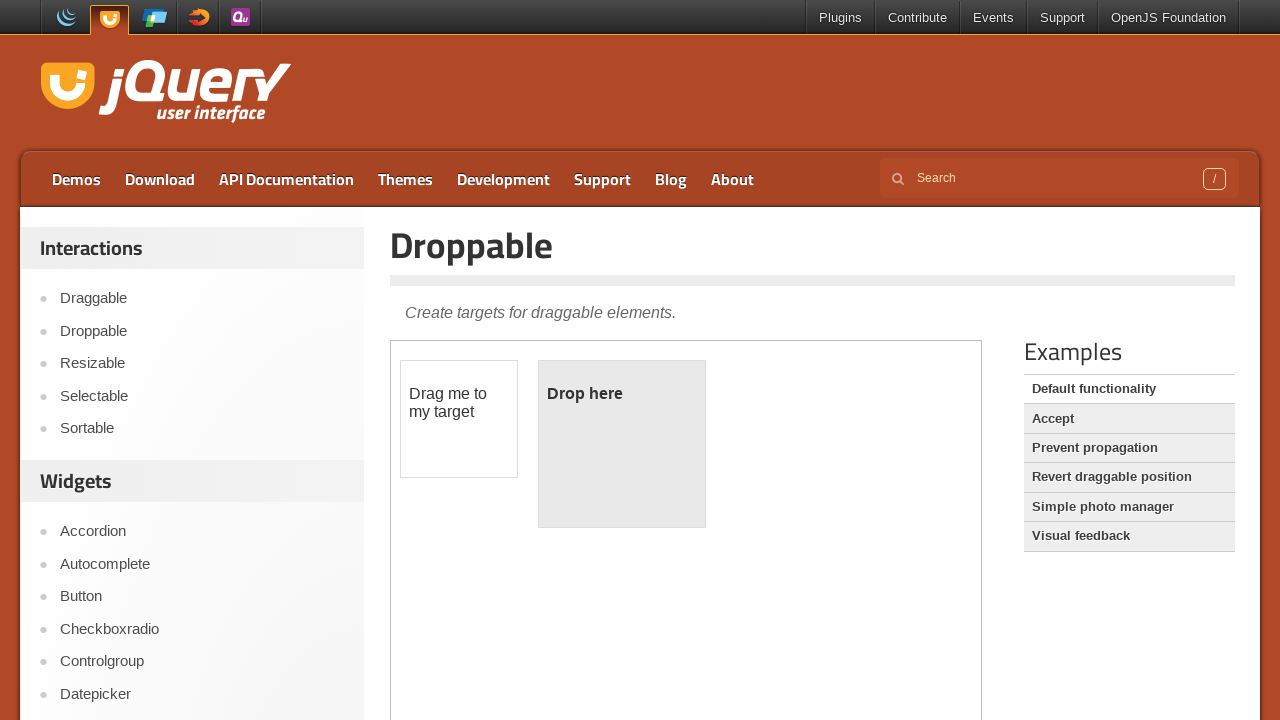

Navigated to jQuery UI droppable demo page
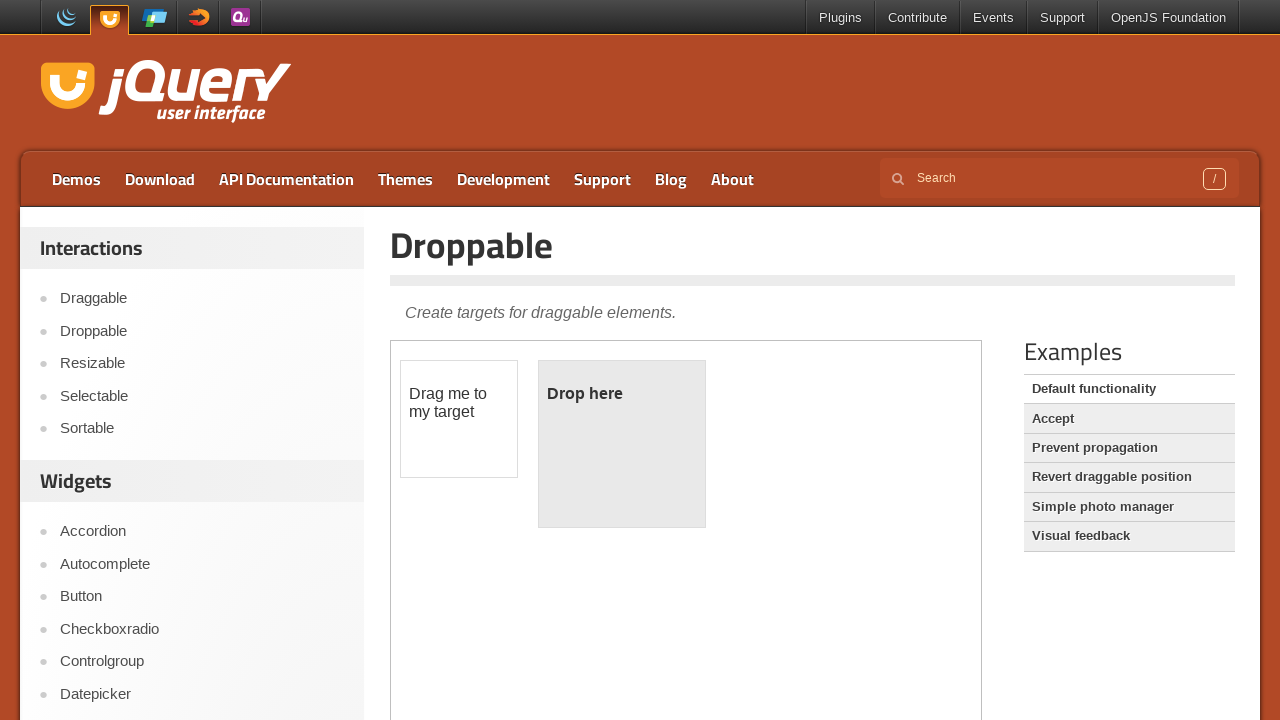

Located demo iframe
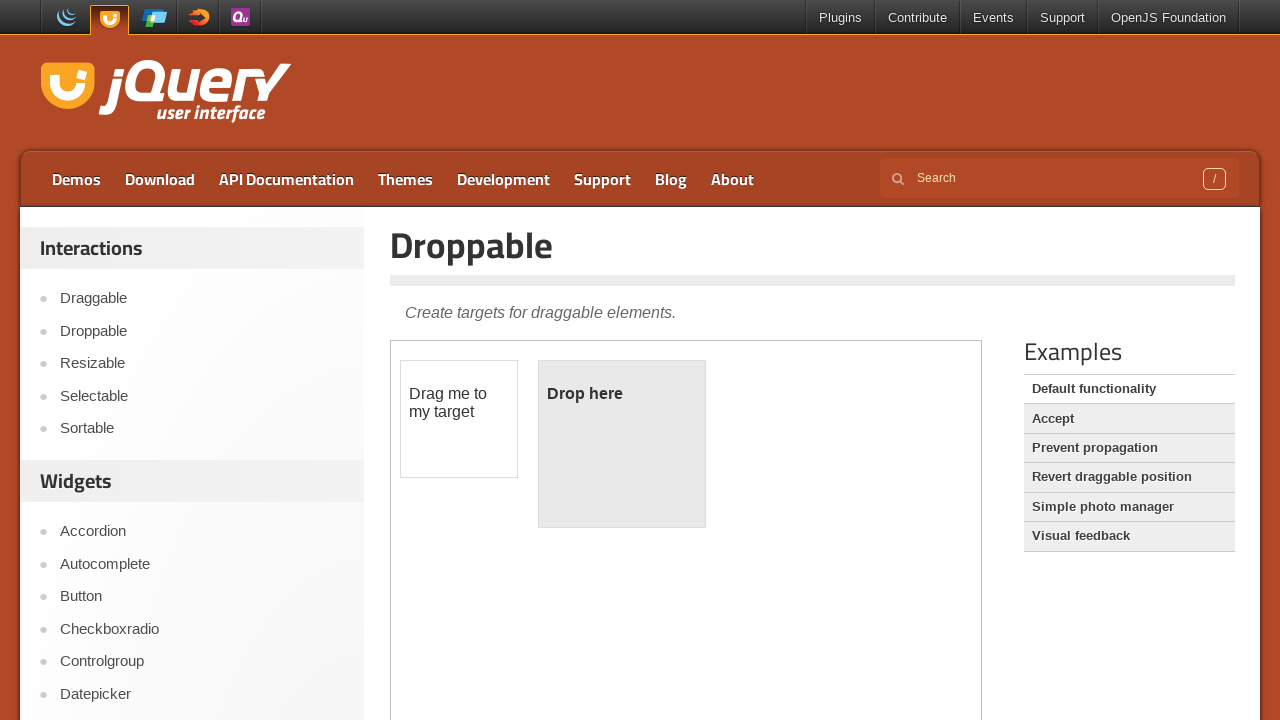

Draggable element is now visible in the iframe
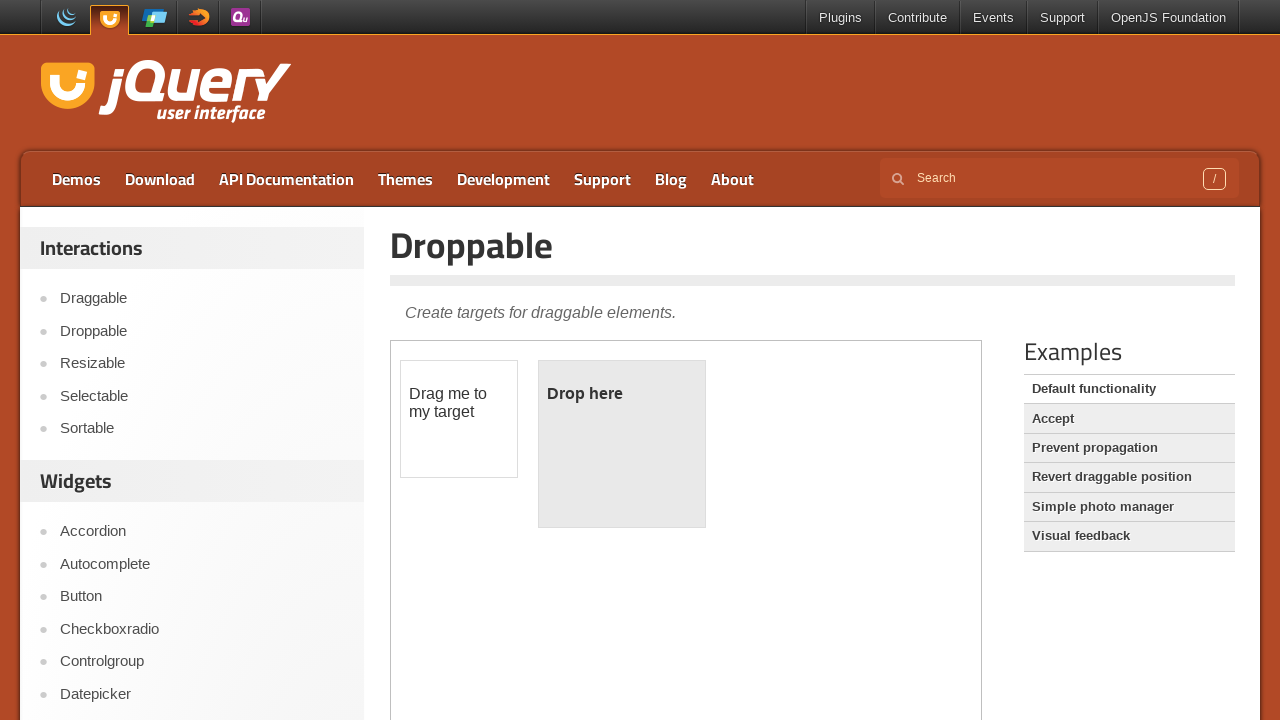

Located source draggable element
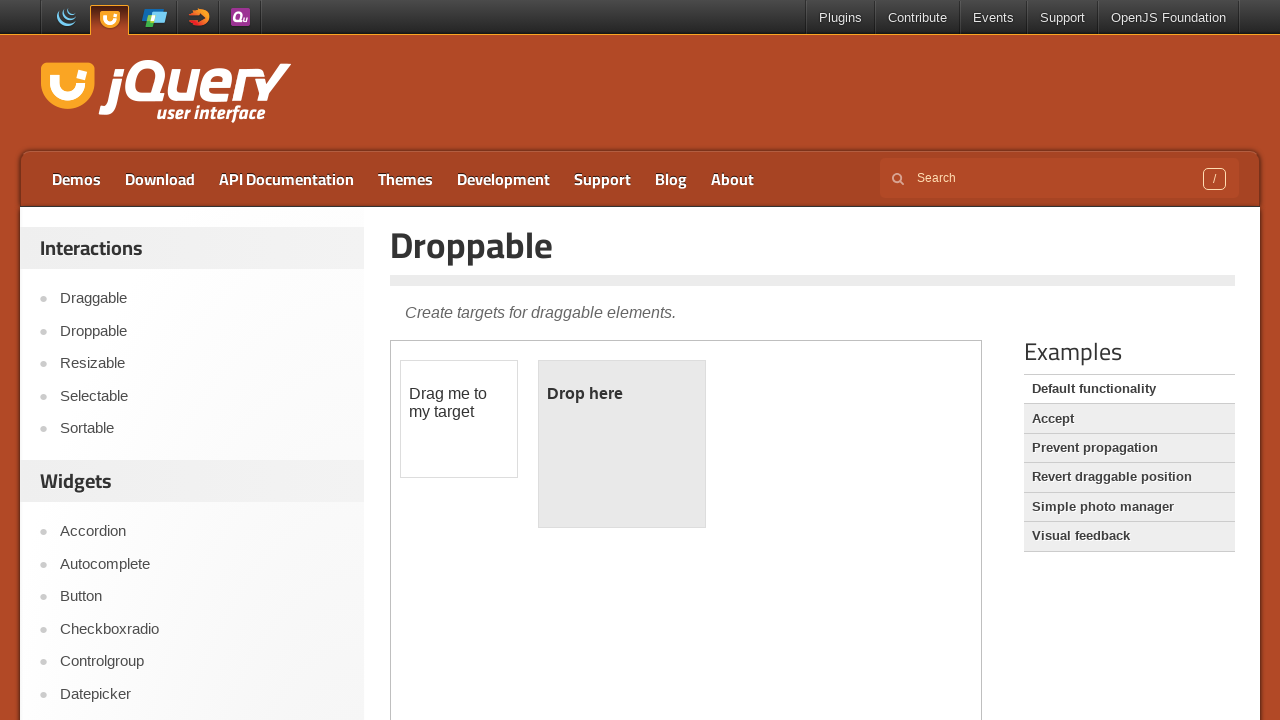

Located target droppable element
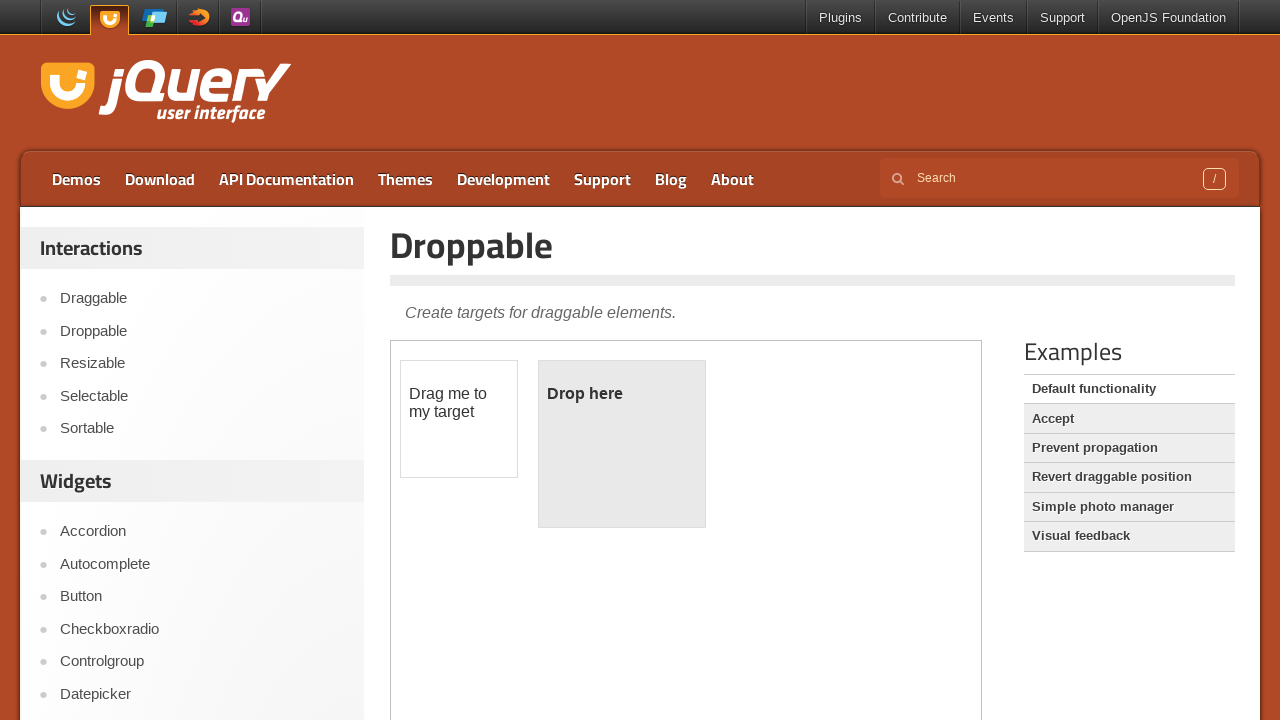

Dragged source element to target droppable area at (622, 444)
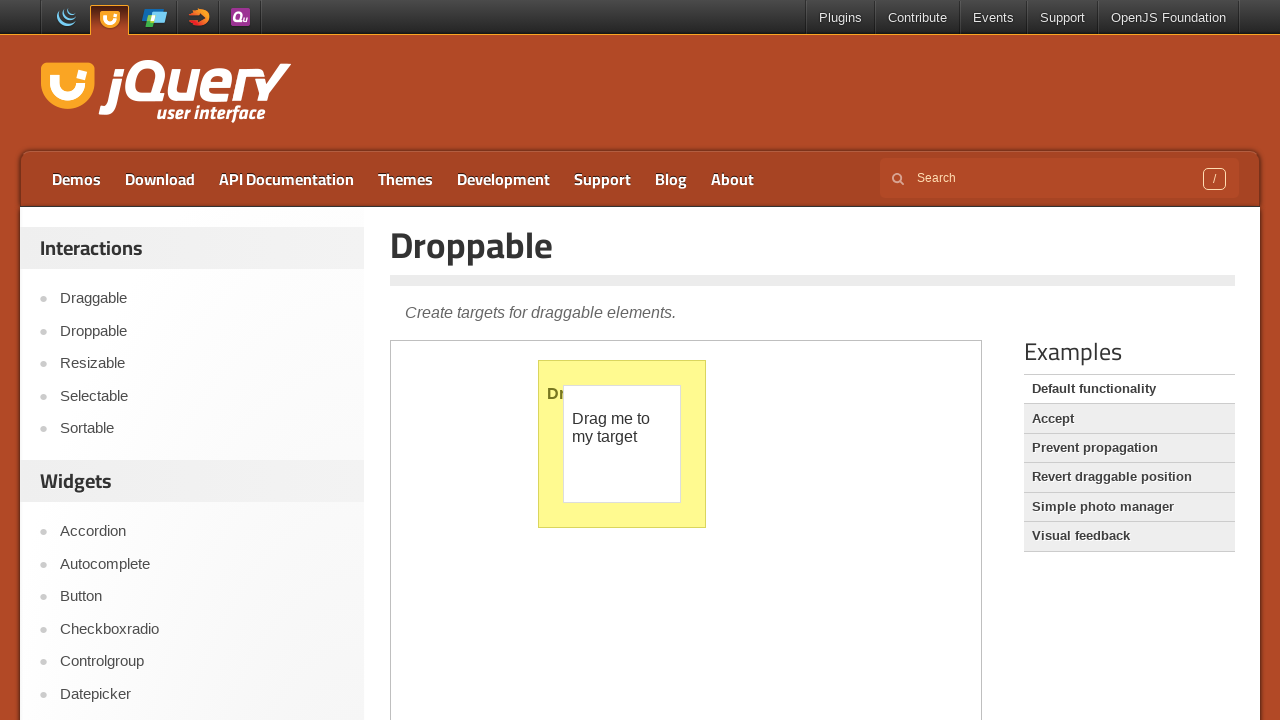

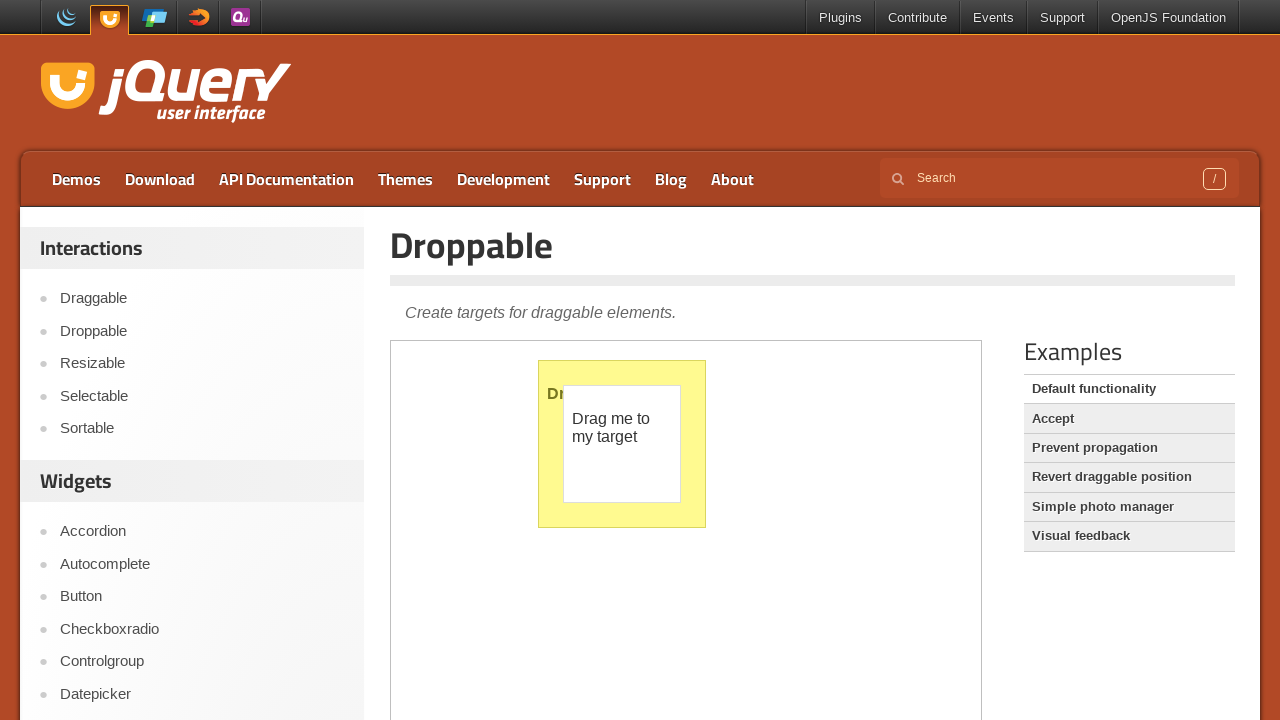